Navigates to whatismyipaddress.com to verify the page loads successfully and displays IP address information

Starting URL: https://whatismyipaddress.com/

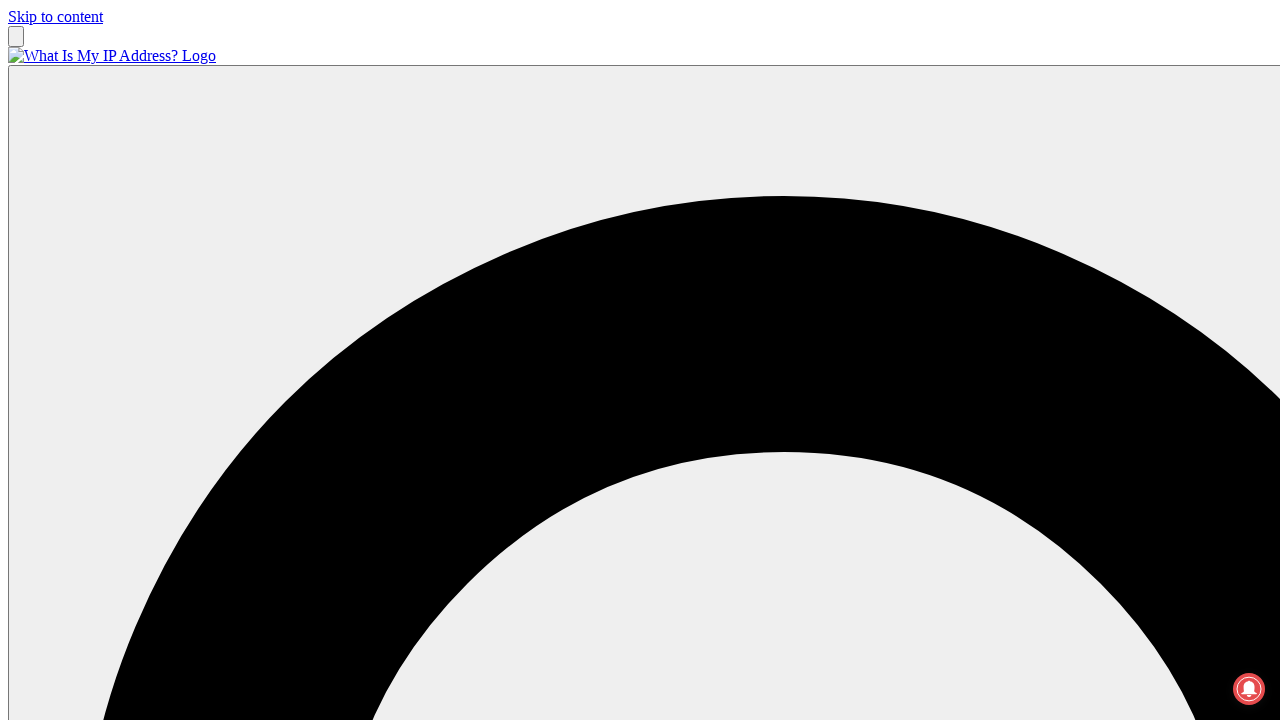

Navigated to whatismyipaddress.com
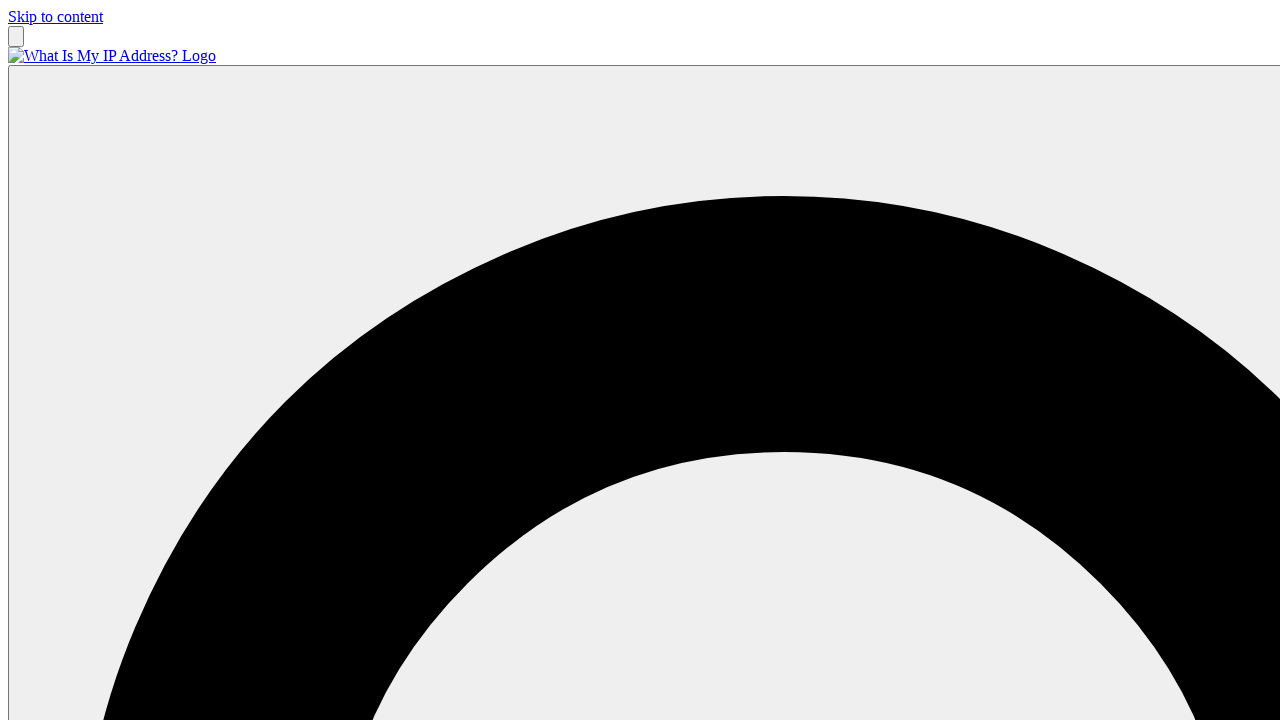

Page body element loaded
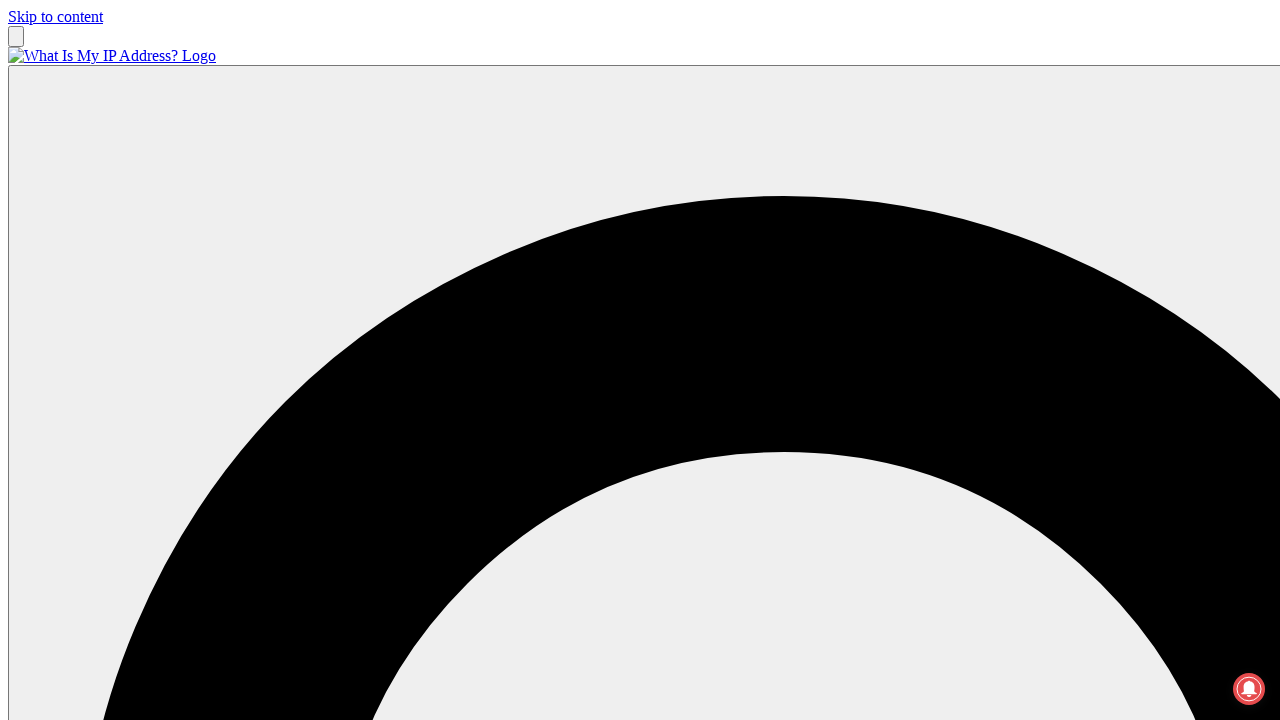

Page achieved network idle state - IP address information is displayed
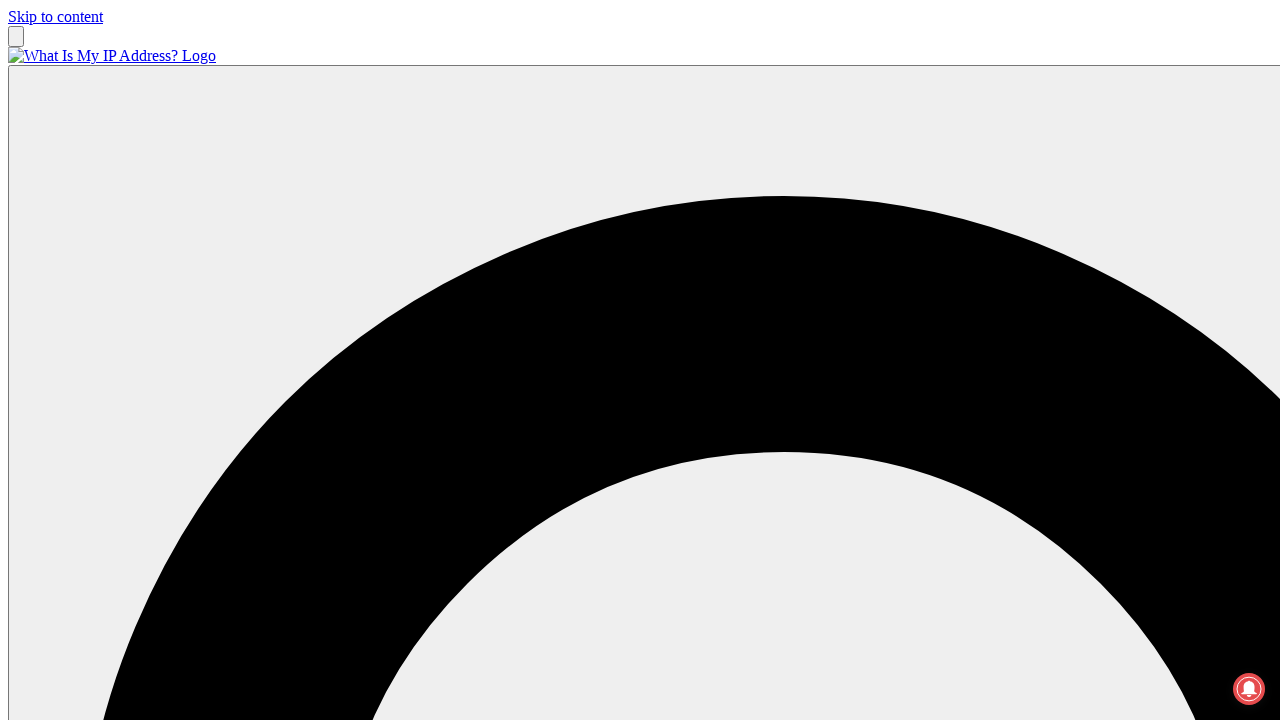

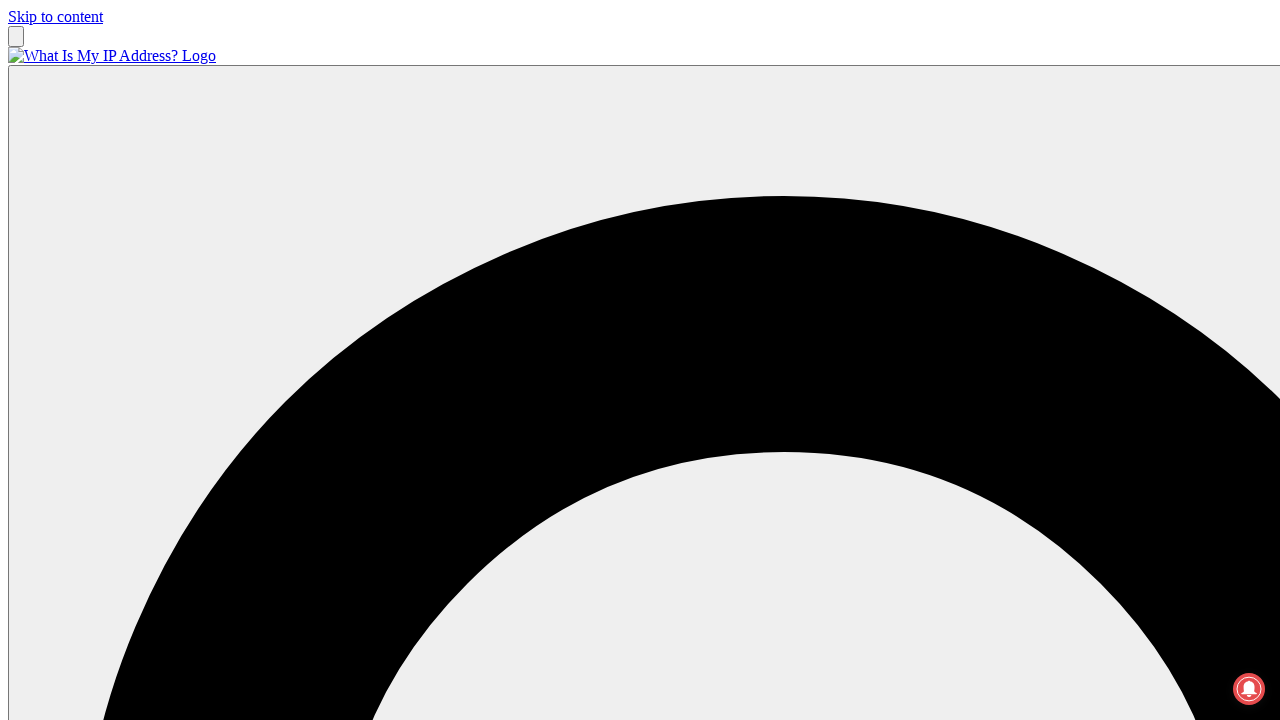